Tests the text input functionality on UI Test Automation Playground by navigating to the Text Input page, entering a new button name, and clicking to update the button text.

Starting URL: http://uitestingplayground.com/home

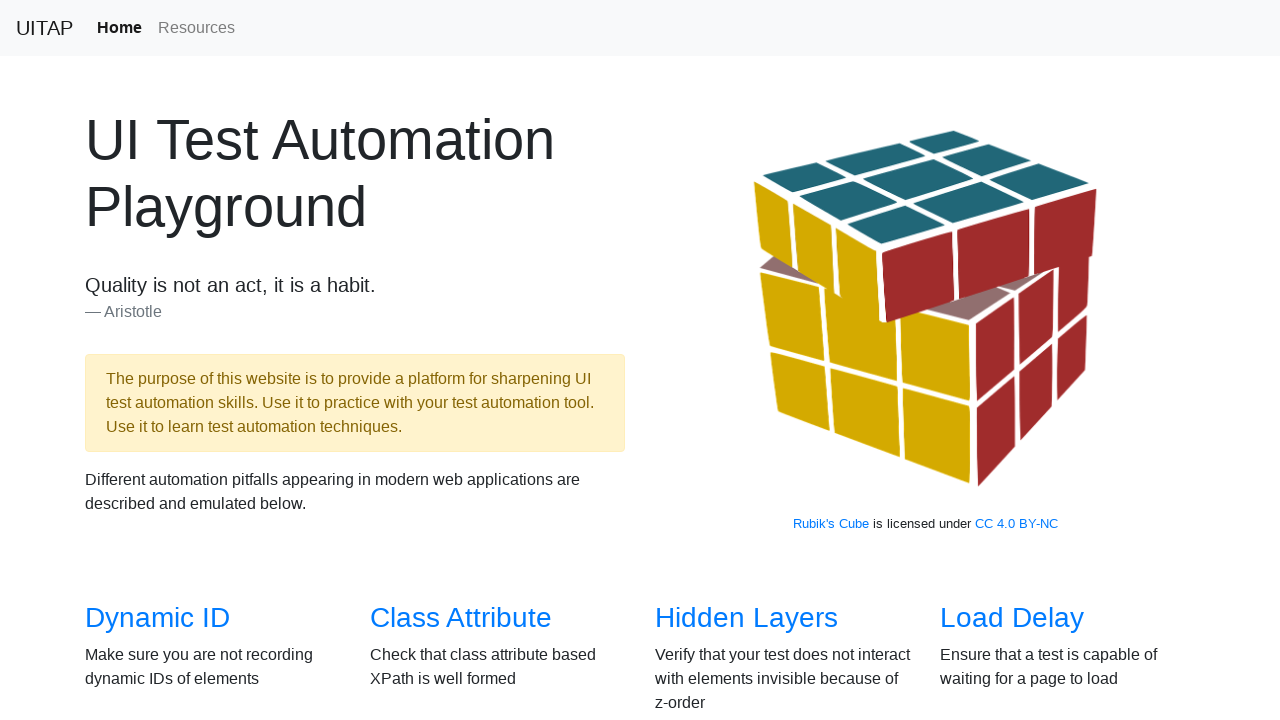

Clicked on Text Input link in overview section at (1002, 360) on section#overview a:has-text('Text Input')
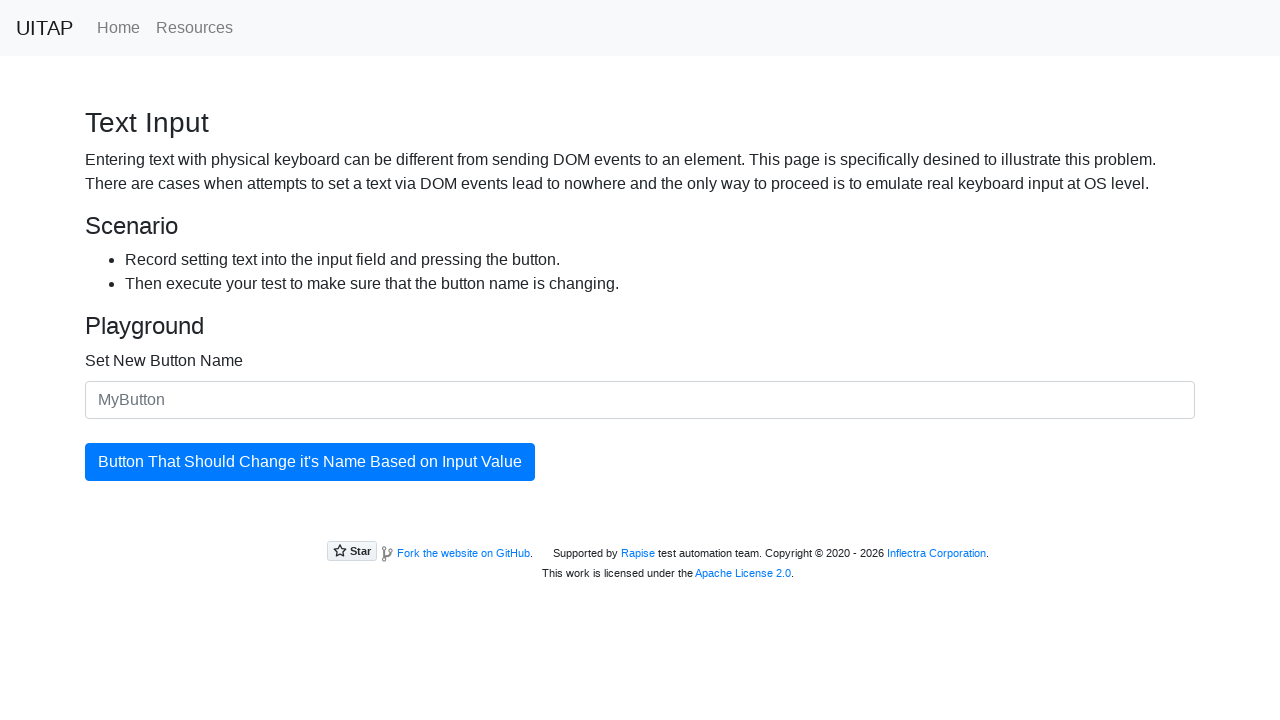

Text Input page loaded and new button name input field appeared
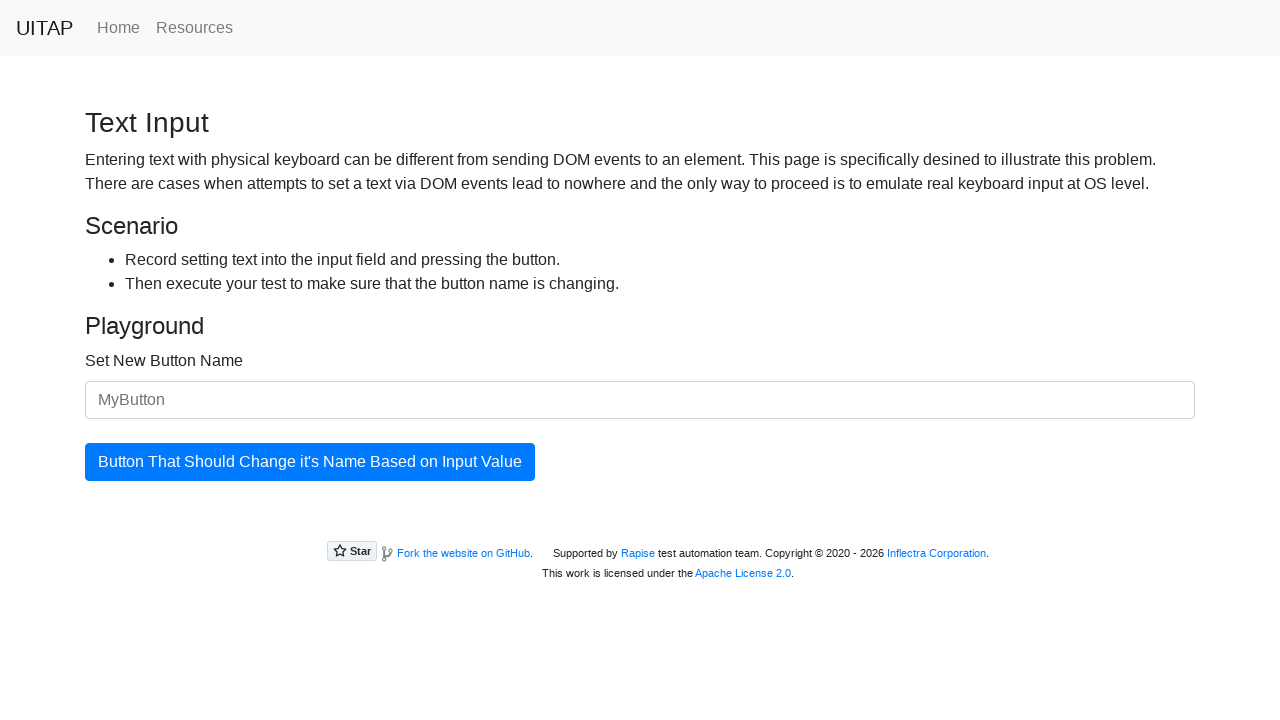

Entered 'new button name' in the text input field on input#newButtonName
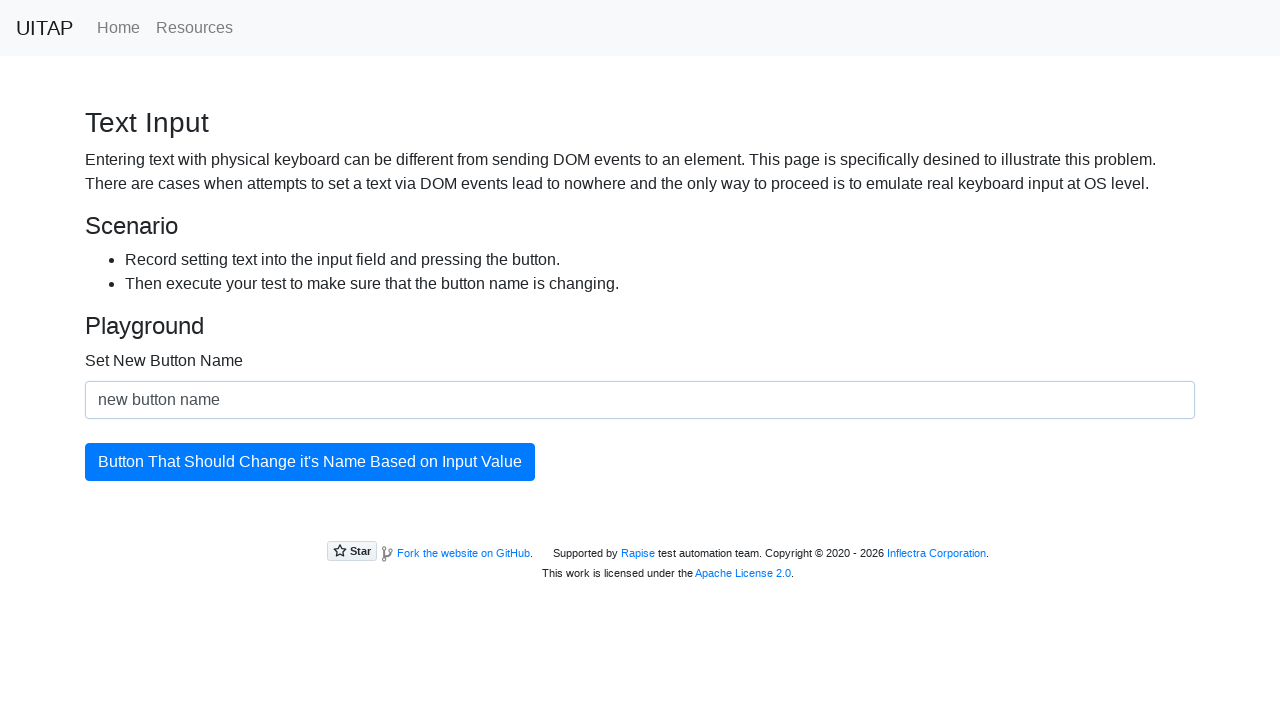

Clicked the update button to apply the new button name at (310, 462) on button#updatingButton
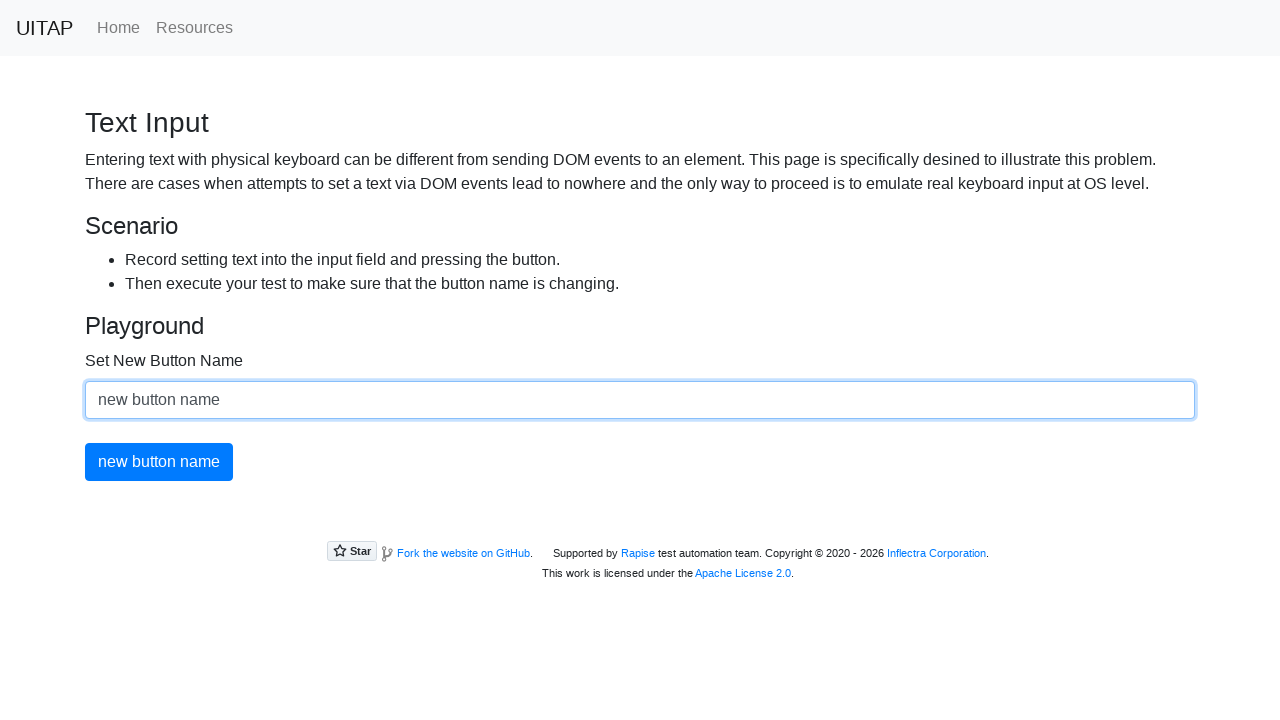

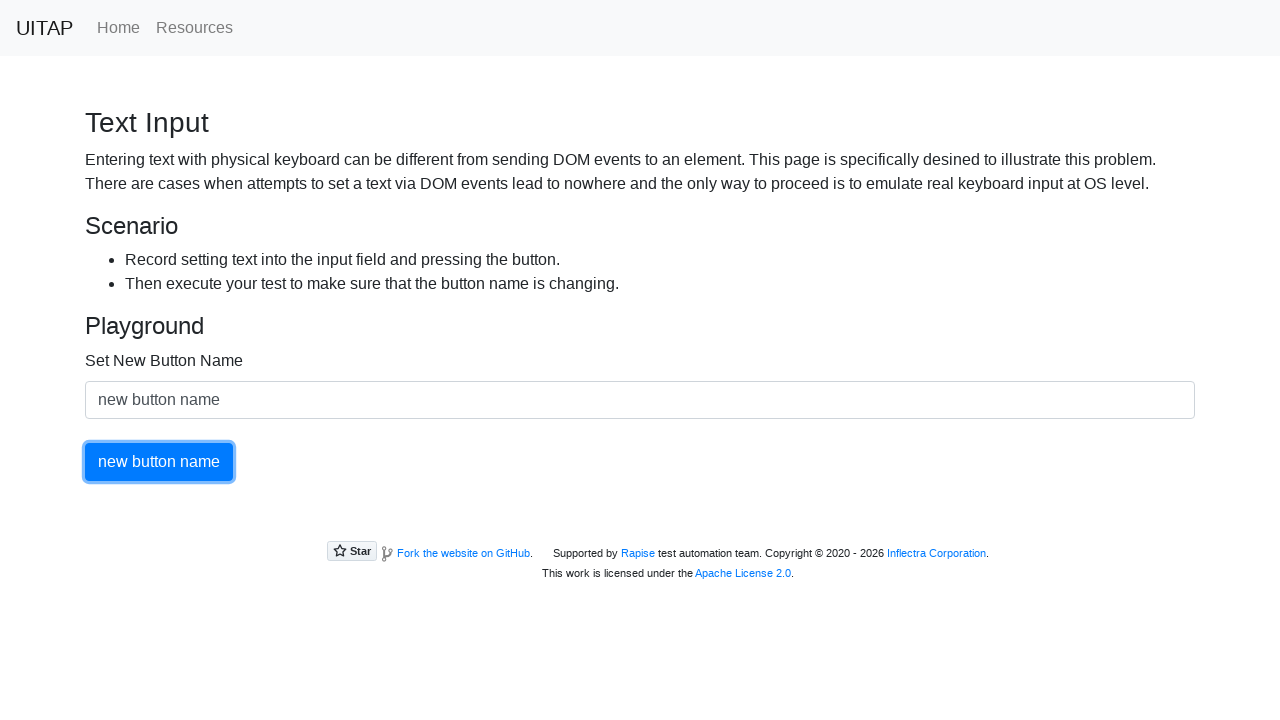